Tests a practice login form by attempting invalid login, using password reset flow, and then successfully logging in with correct credentials

Starting URL: https://rahulshettyacademy.com/locatorspractice/

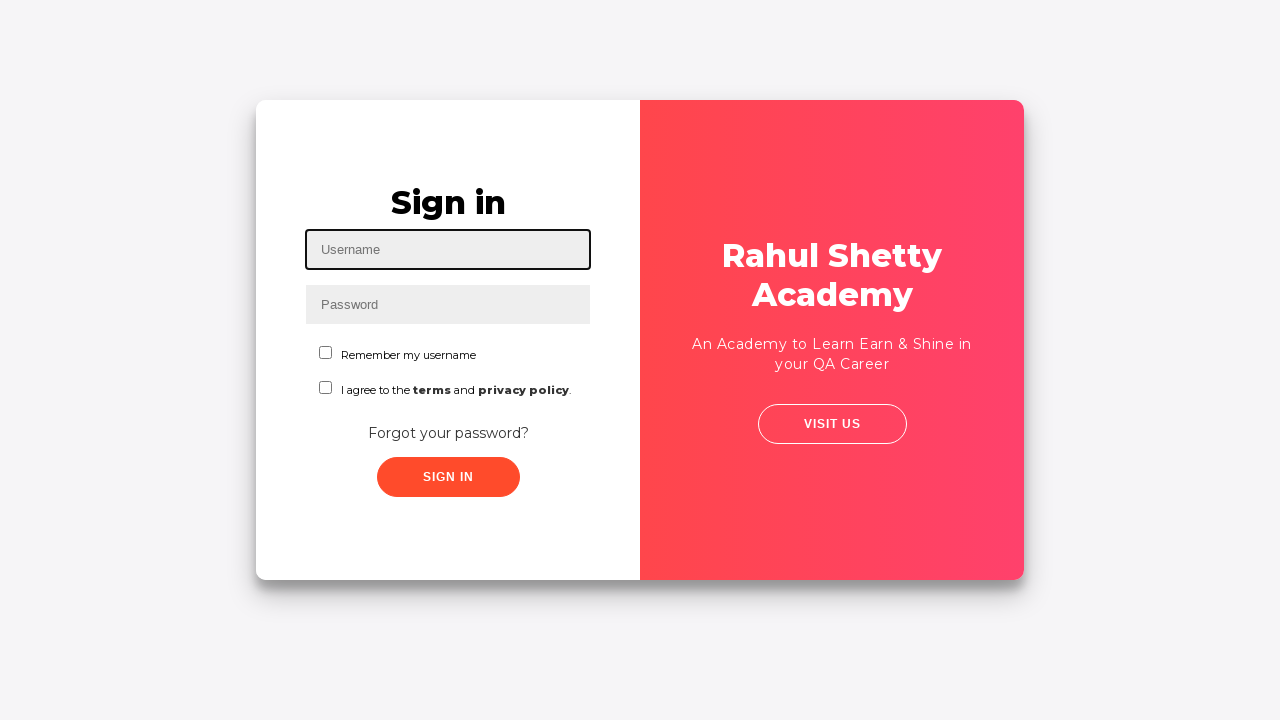

Filled username field with 'Sriram' on #inputUsername
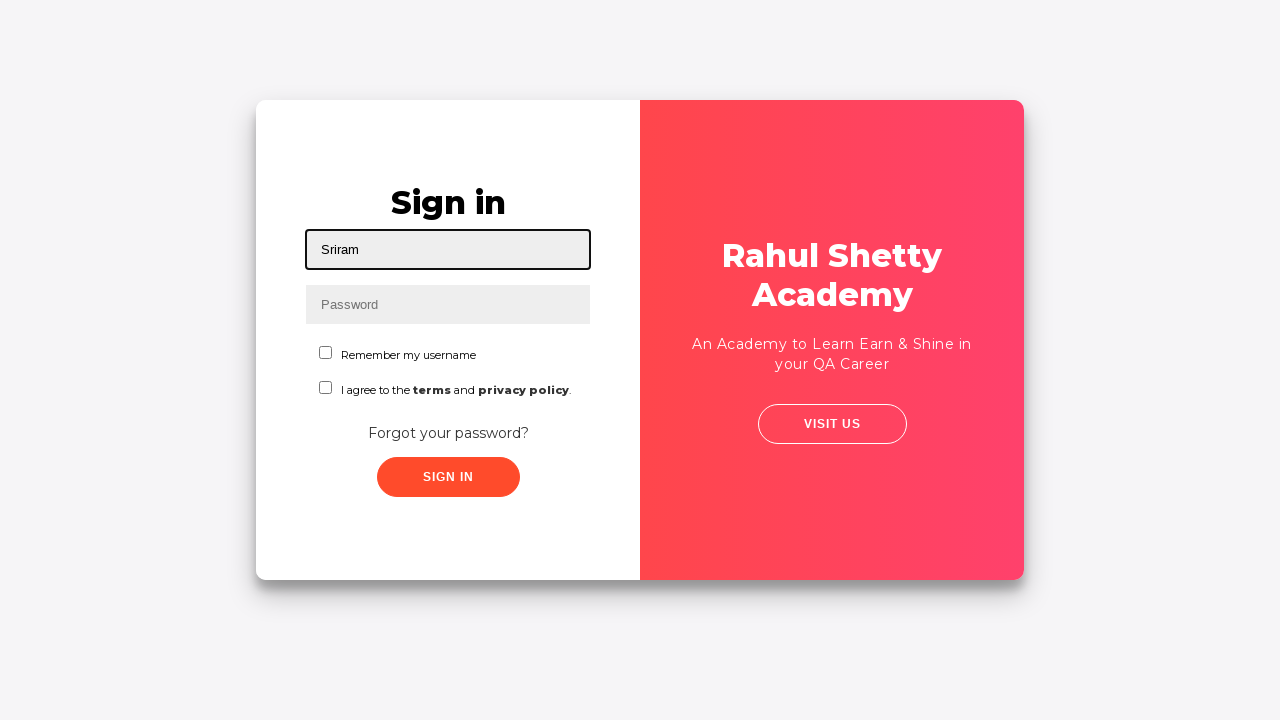

Filled password field with 'dfghjk' on input[name='inputPassword']
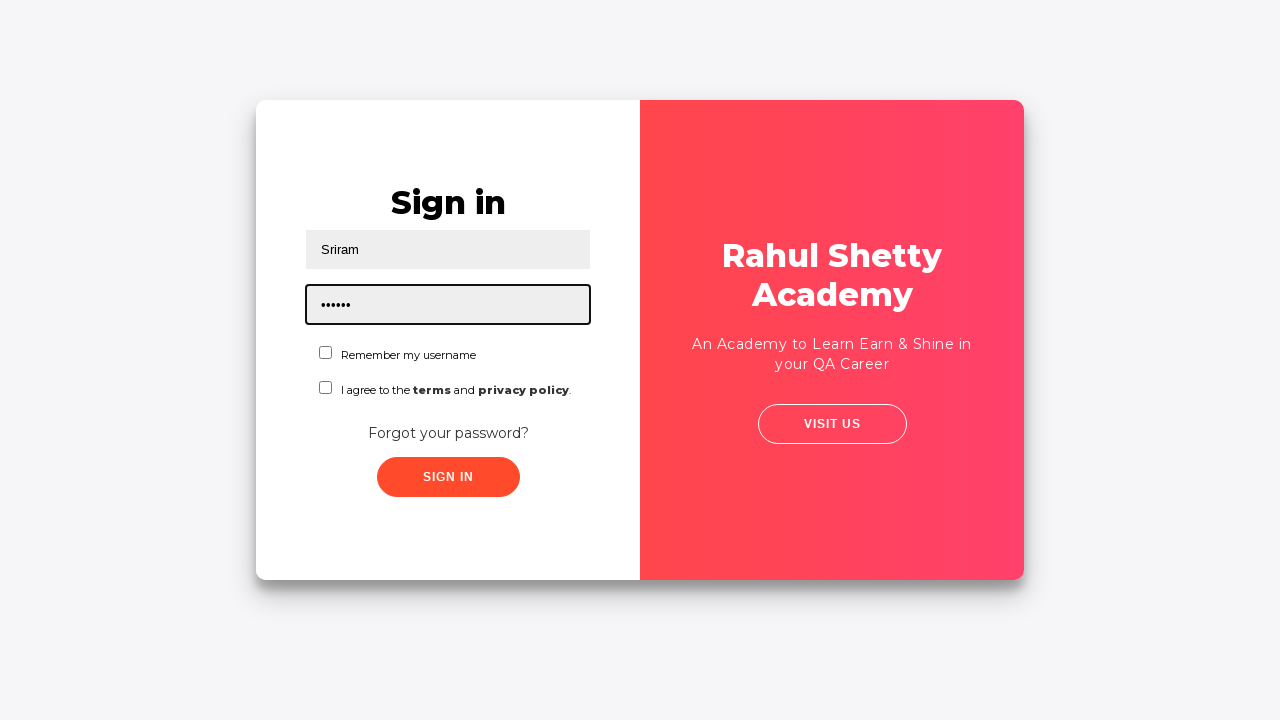

Clicked sign in button with invalid credentials at (448, 477) on .signInBtn
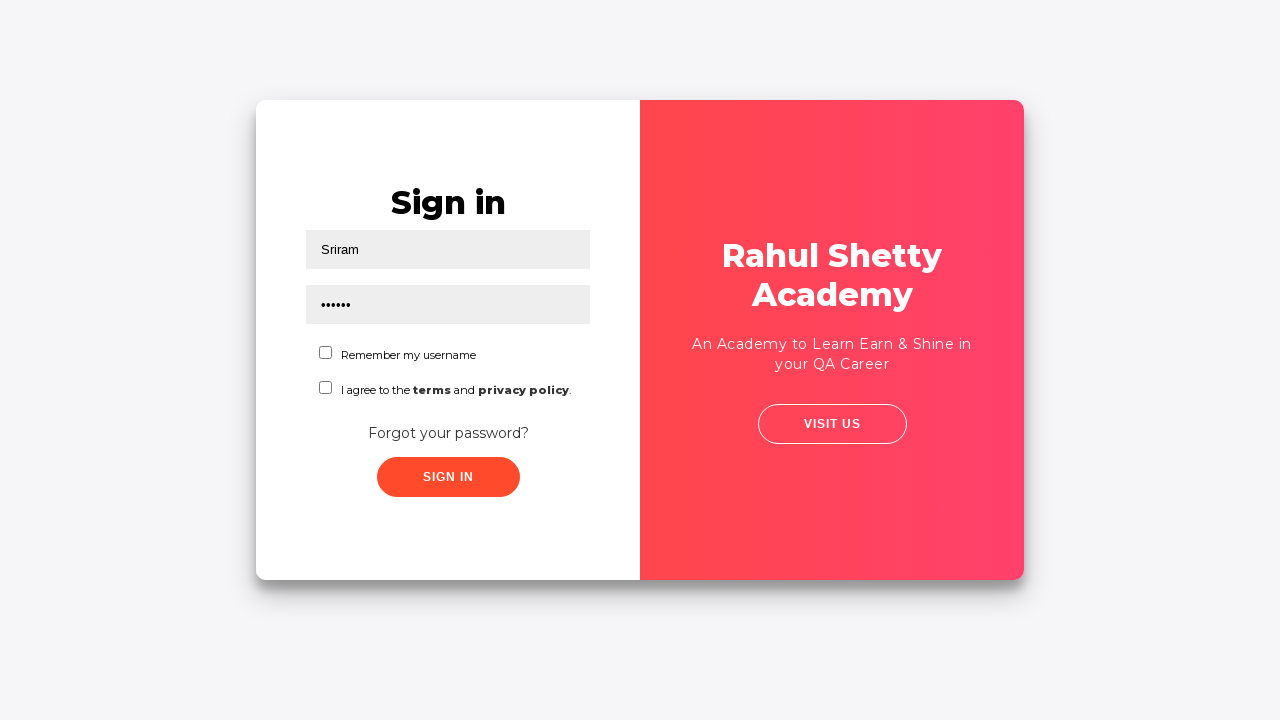

Error message appeared for invalid login
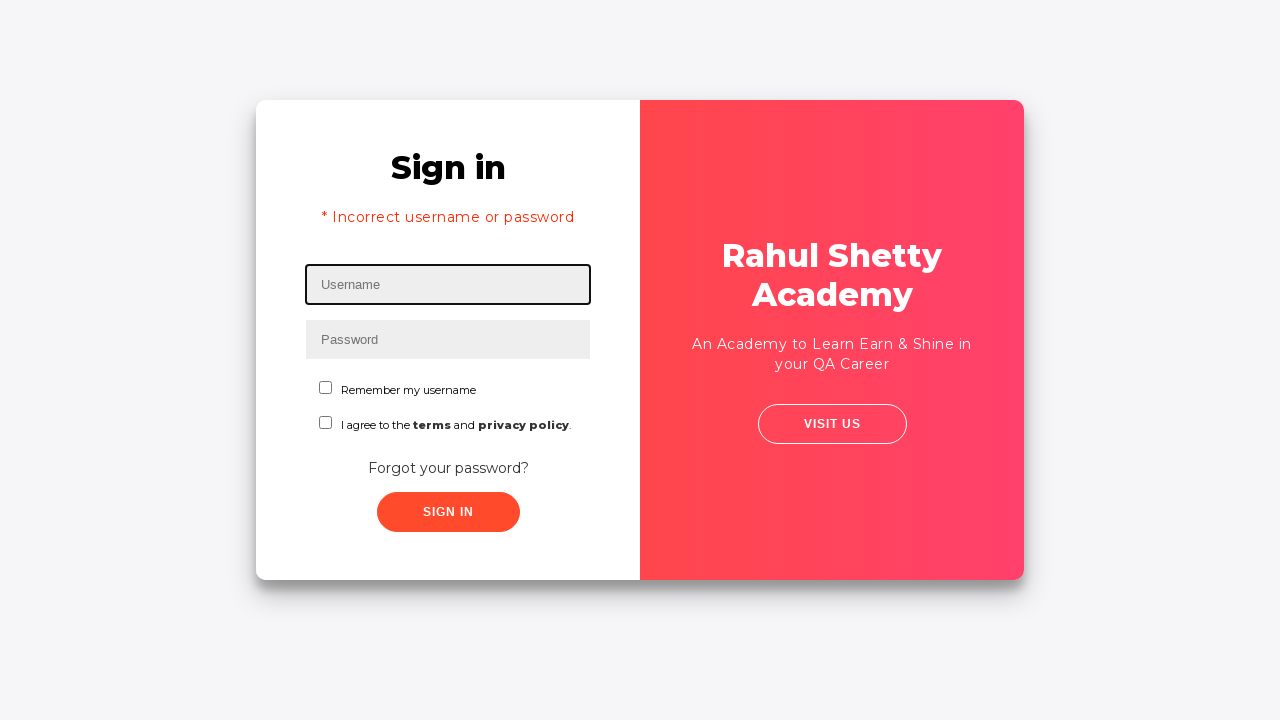

Clicked 'Forgot your password?' link at (448, 468) on text='Forgot your password?'
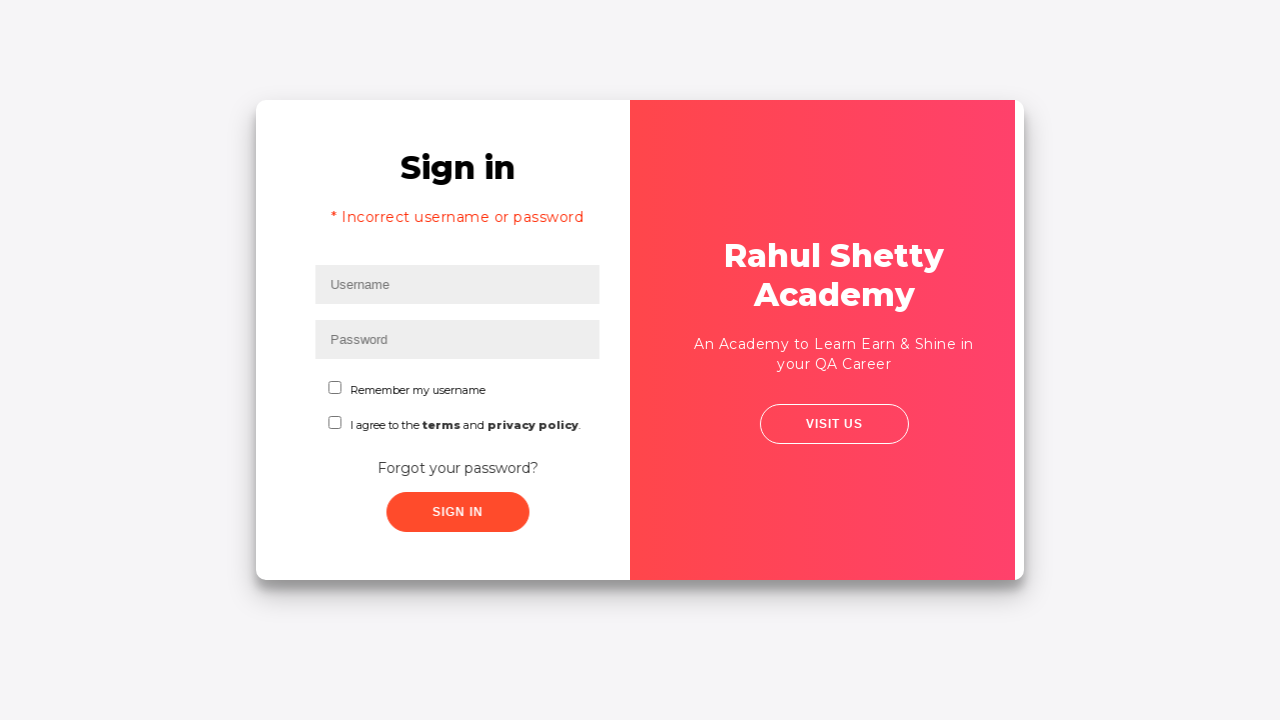

Filled name field with 'john' in password reset form on //input[@placeholder='Name']
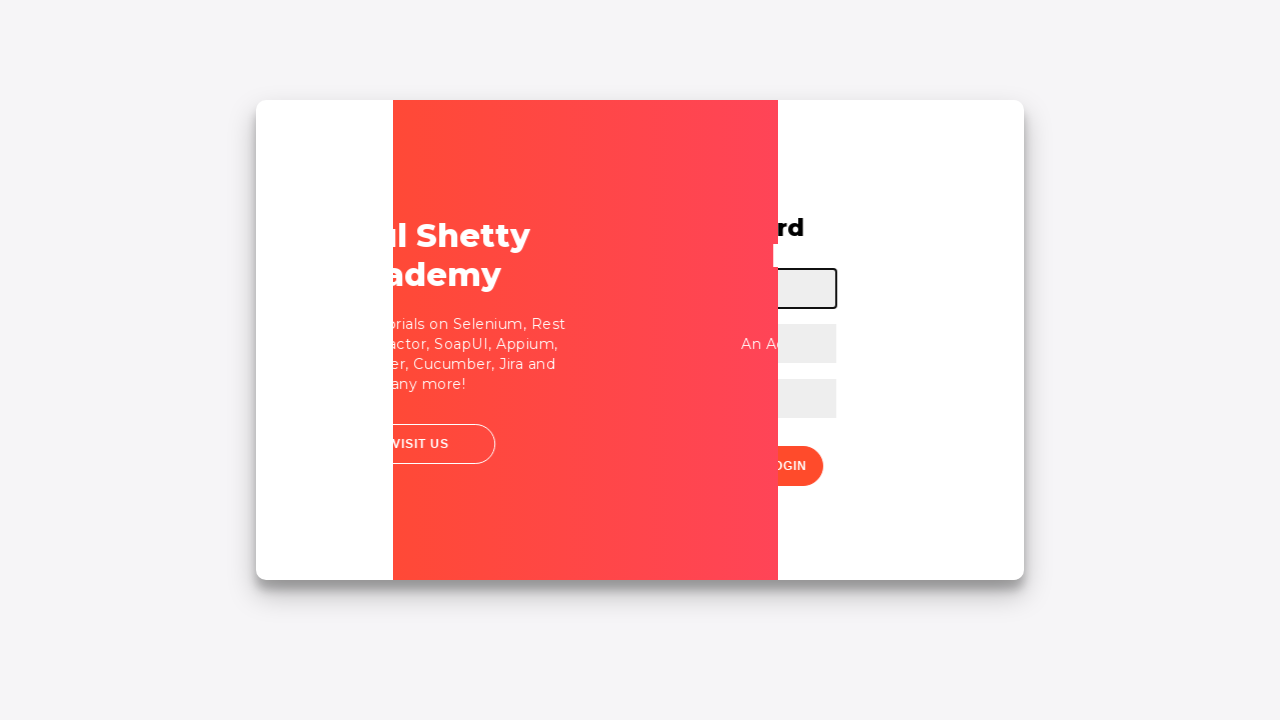

Filled email field with 'john@rsa.com' on input[placeholder='Email']
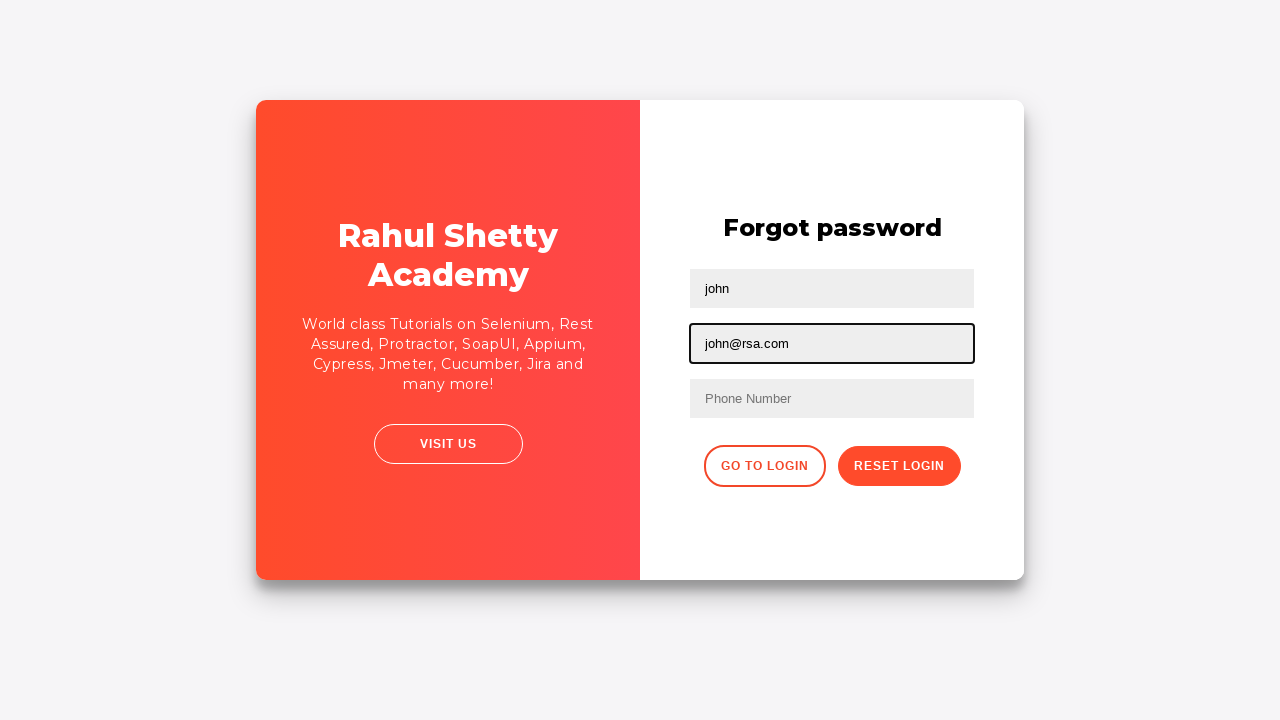

Cleared the second text input field on //input[@type='text'][2]
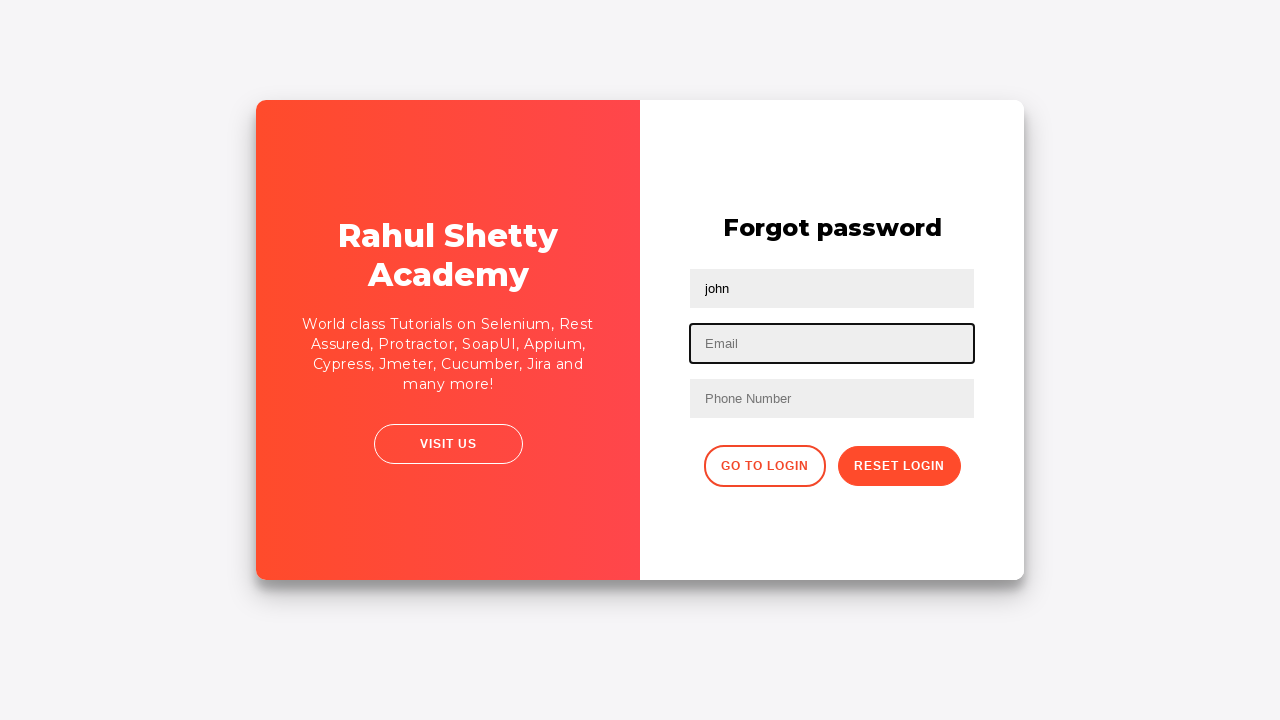

Updated email field with 'john@gmail.com' on input[placeholder='Email']
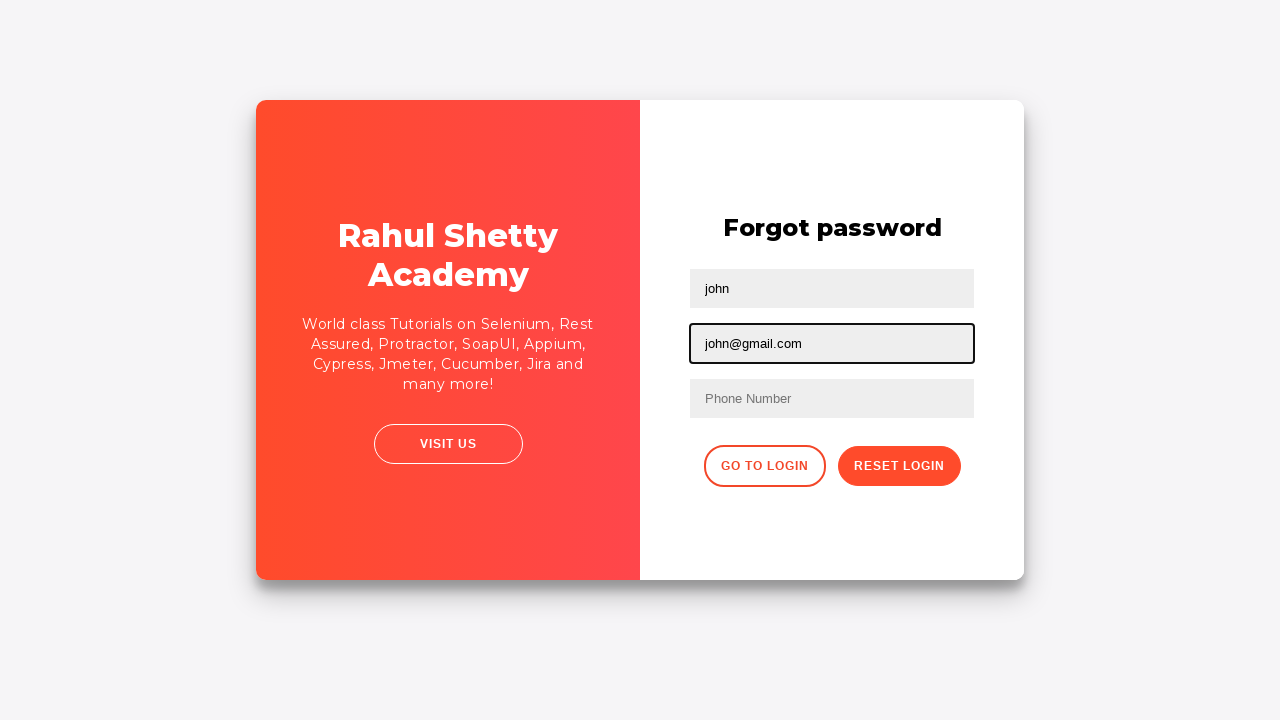

Filled phone number field with '741258963' on //form/input[3]
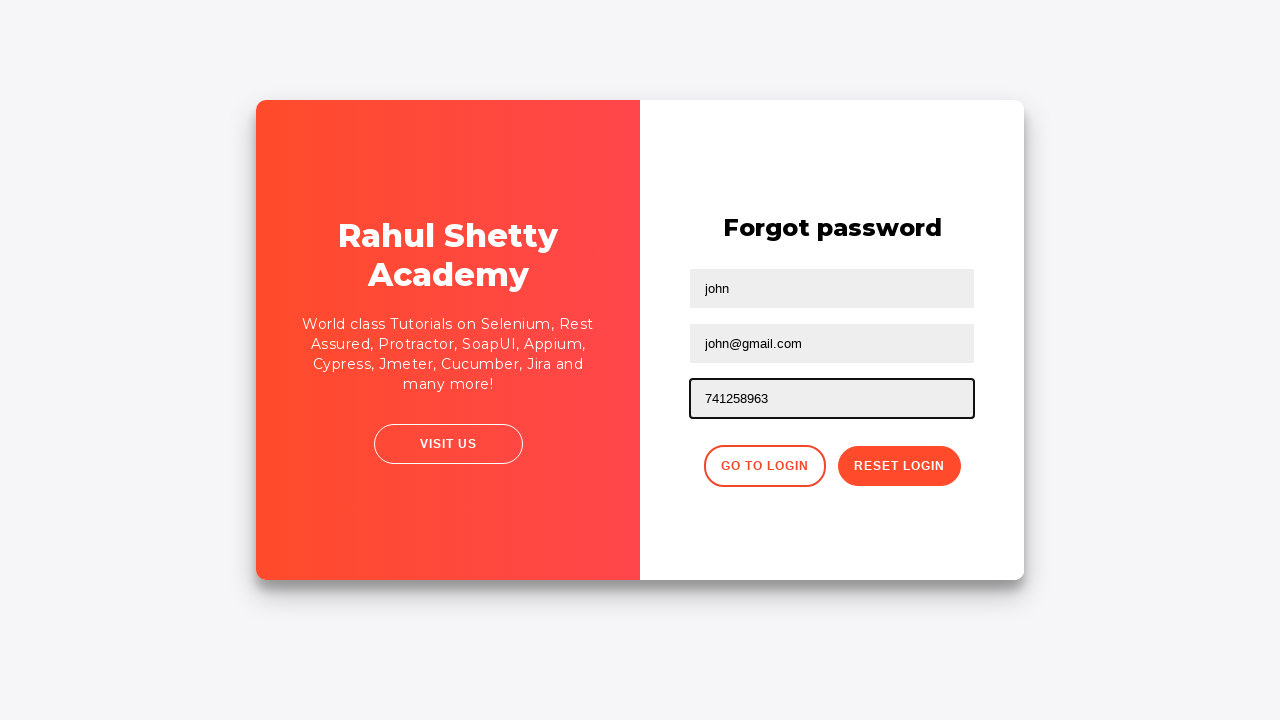

Clicked password reset button at (899, 466) on xpath=//button[@class='reset-pwd-btn']
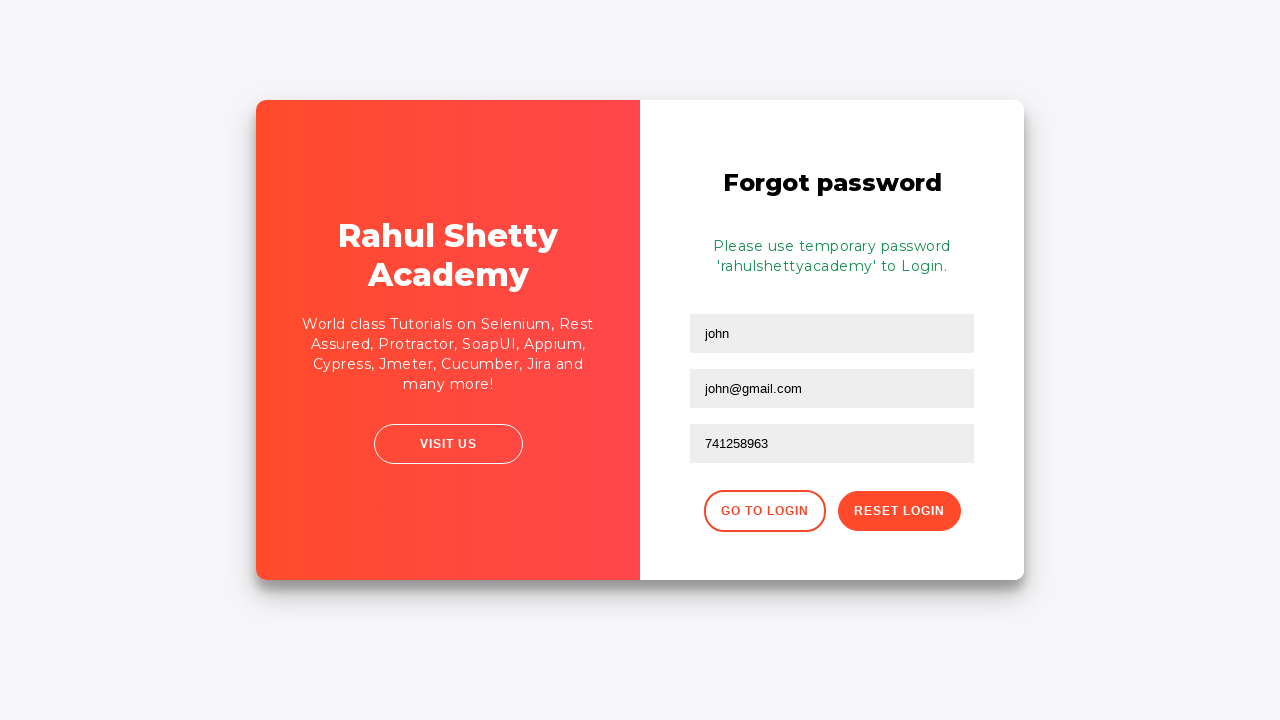

Password reset confirmation message appeared
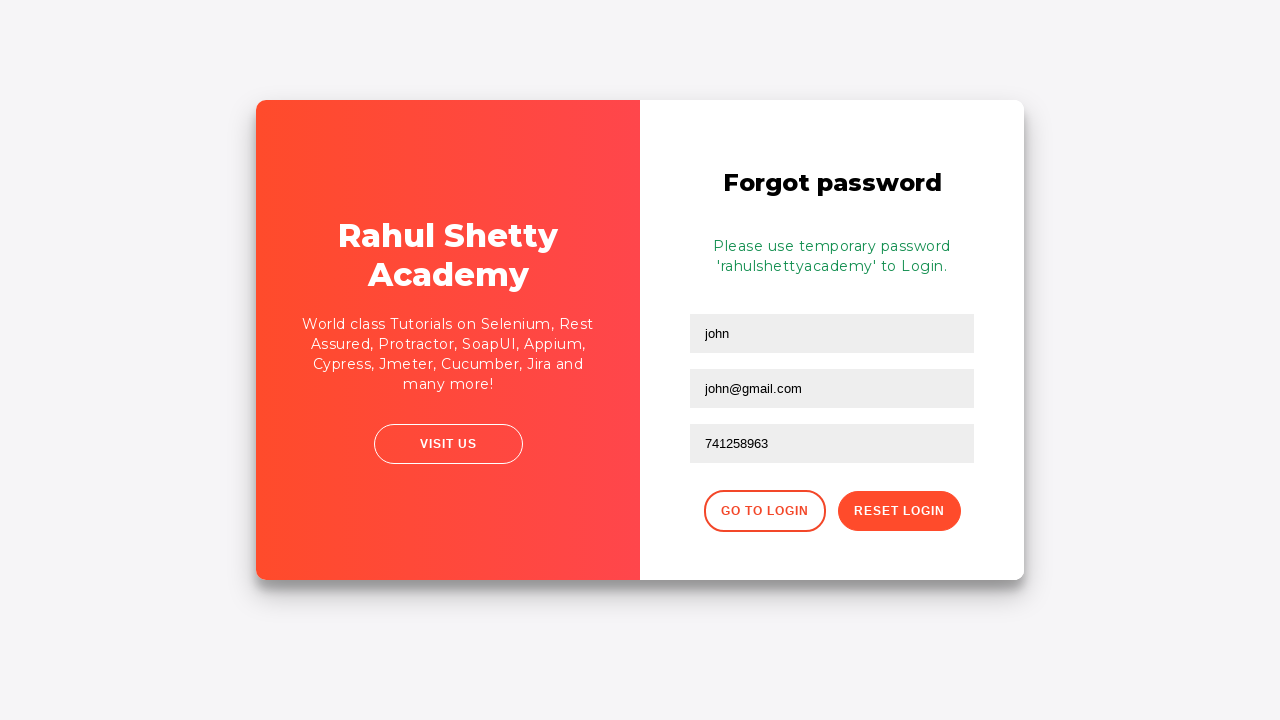

Clicked back to login button from password reset page at (764, 511) on xpath=//div[@class='forgot-pwd-btn-conainer']/button[1]
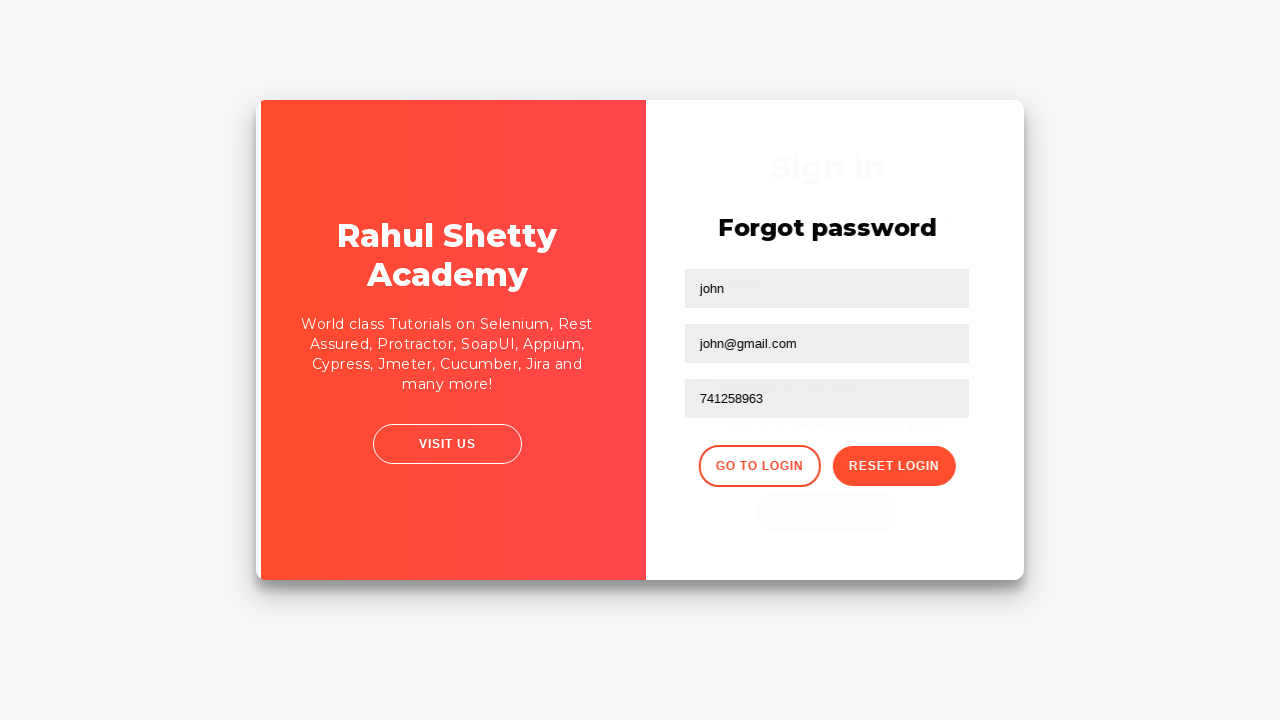

Filled username field with 'rahul' on #inputUsername
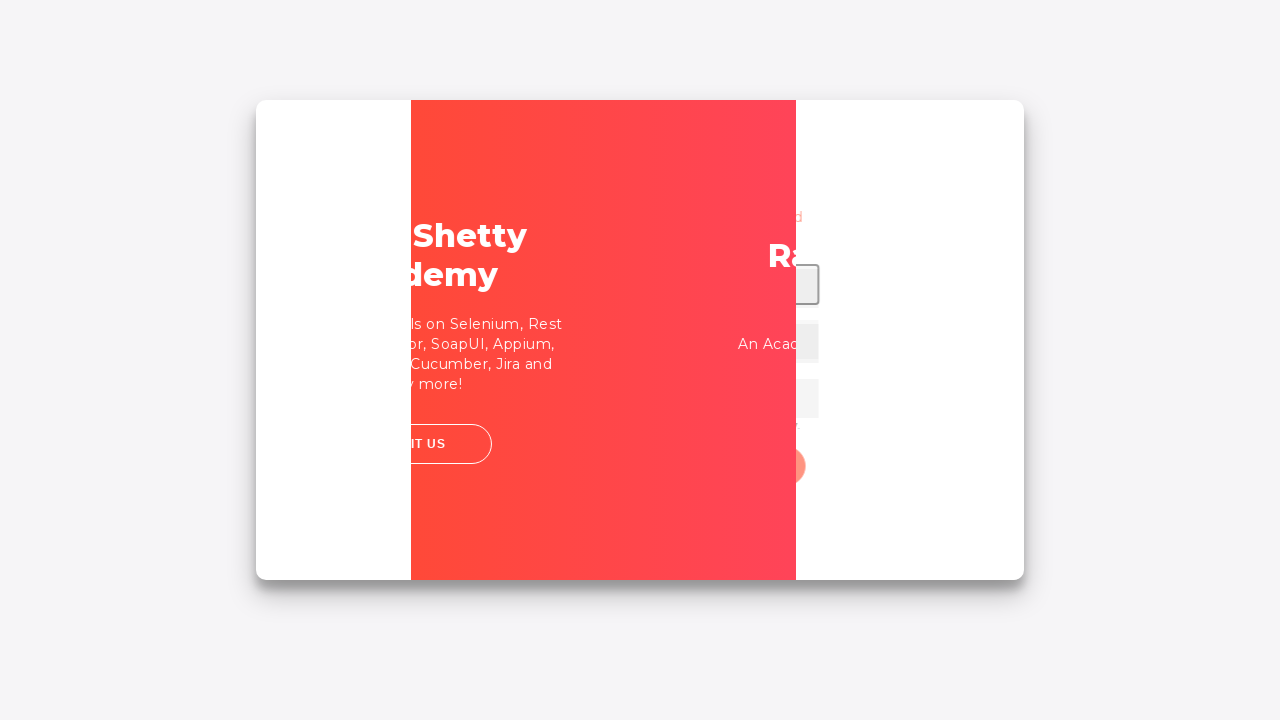

Filled password field with 'rahulshettyacademy' on input[type*='pass']
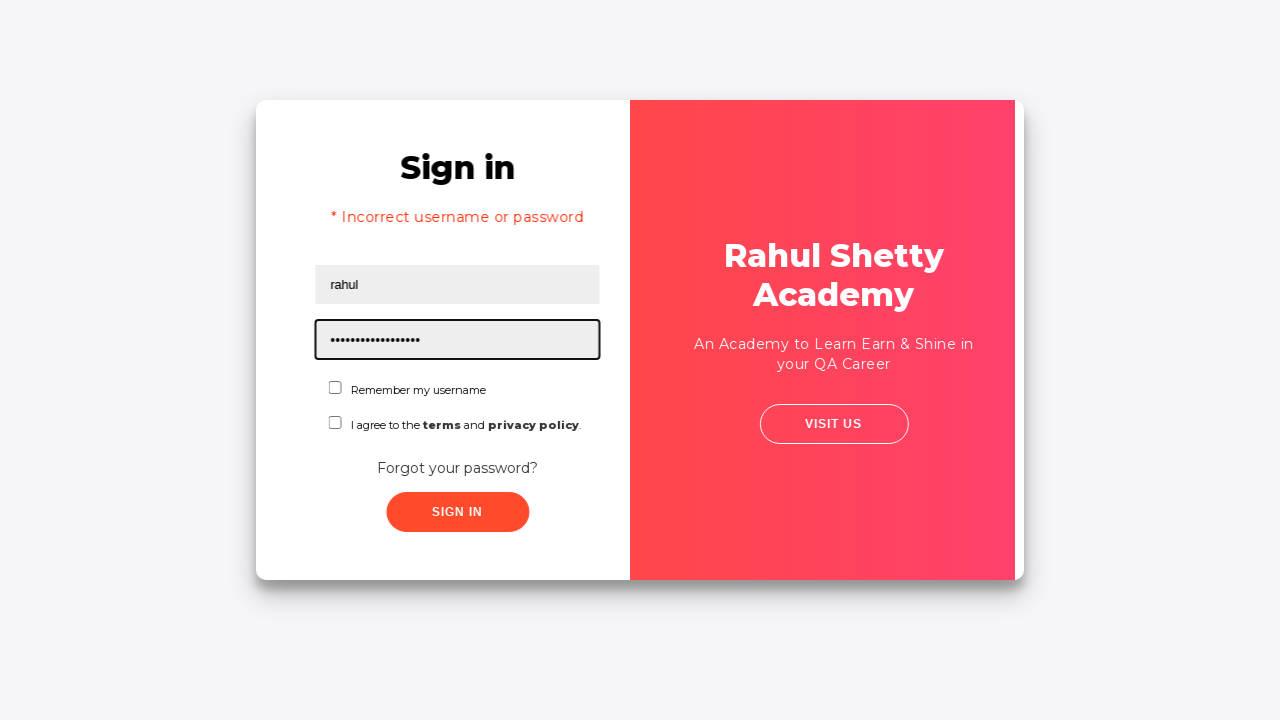

Checked the checkbox for accepting terms at (326, 388) on #chkboxOne
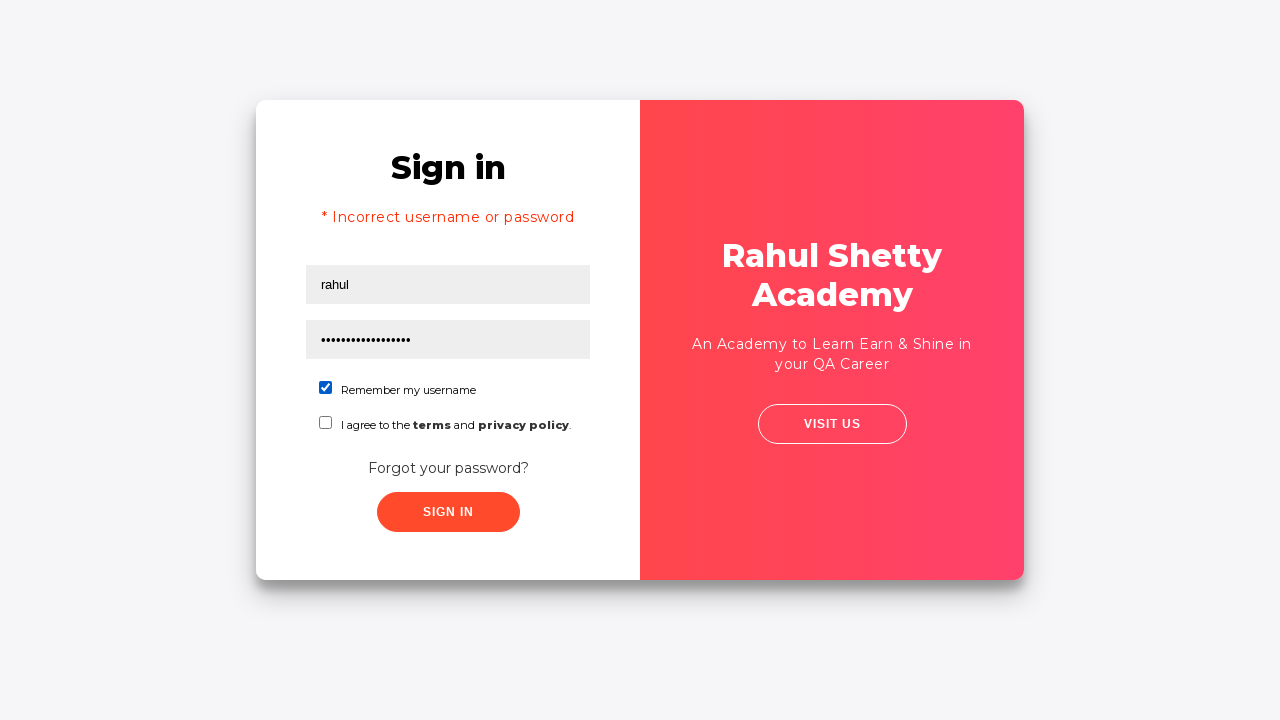

Clicked submit button to login with valid credentials at (448, 512) on xpath=//button[@type='submit']
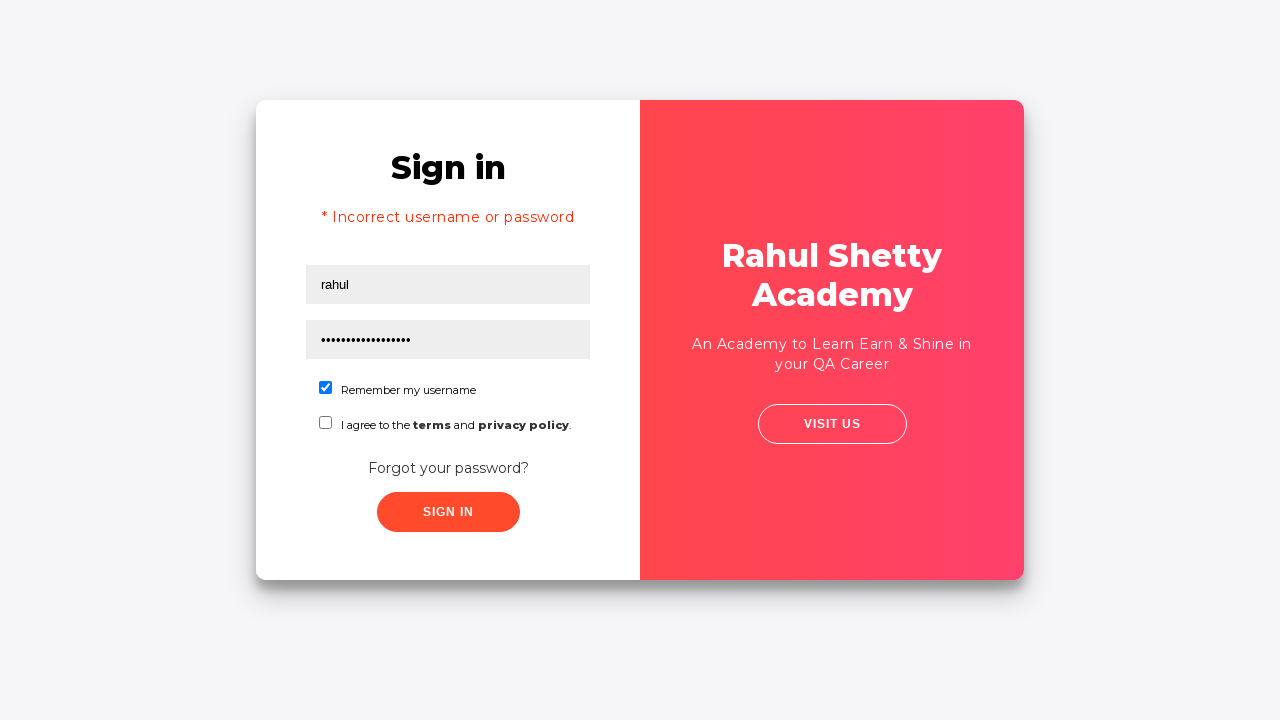

Successfully logged in - welcome message appeared
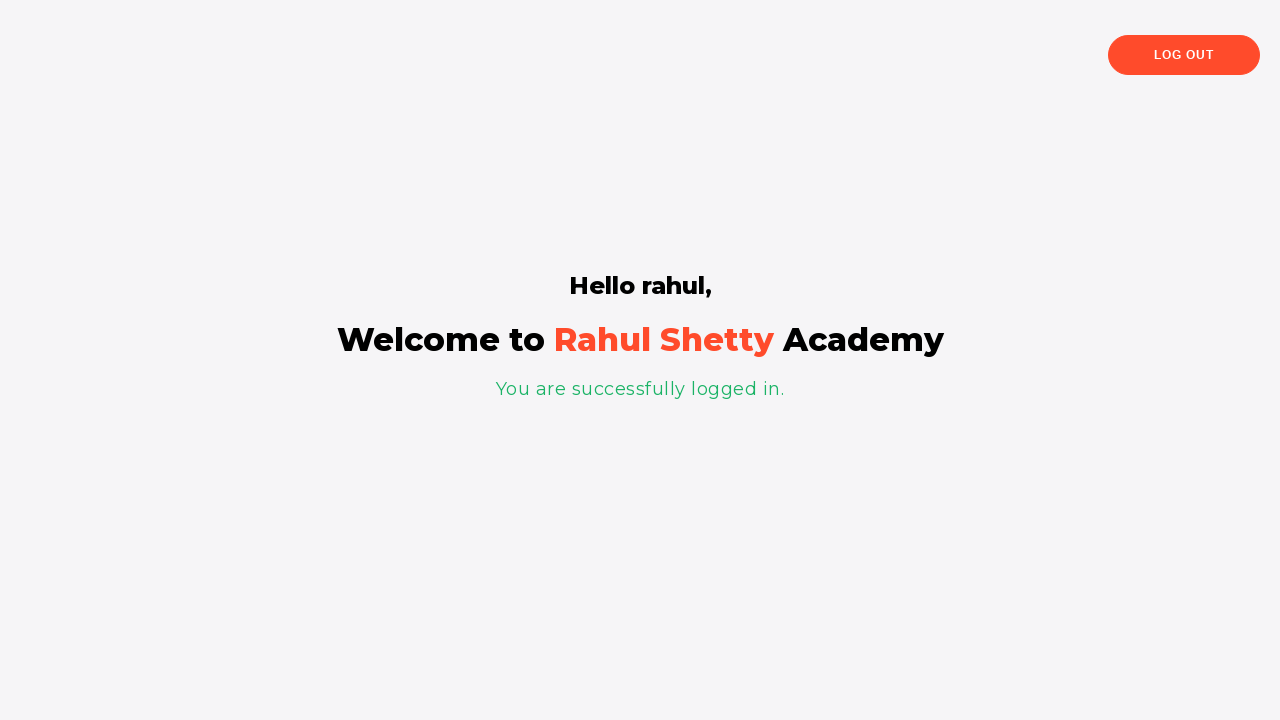

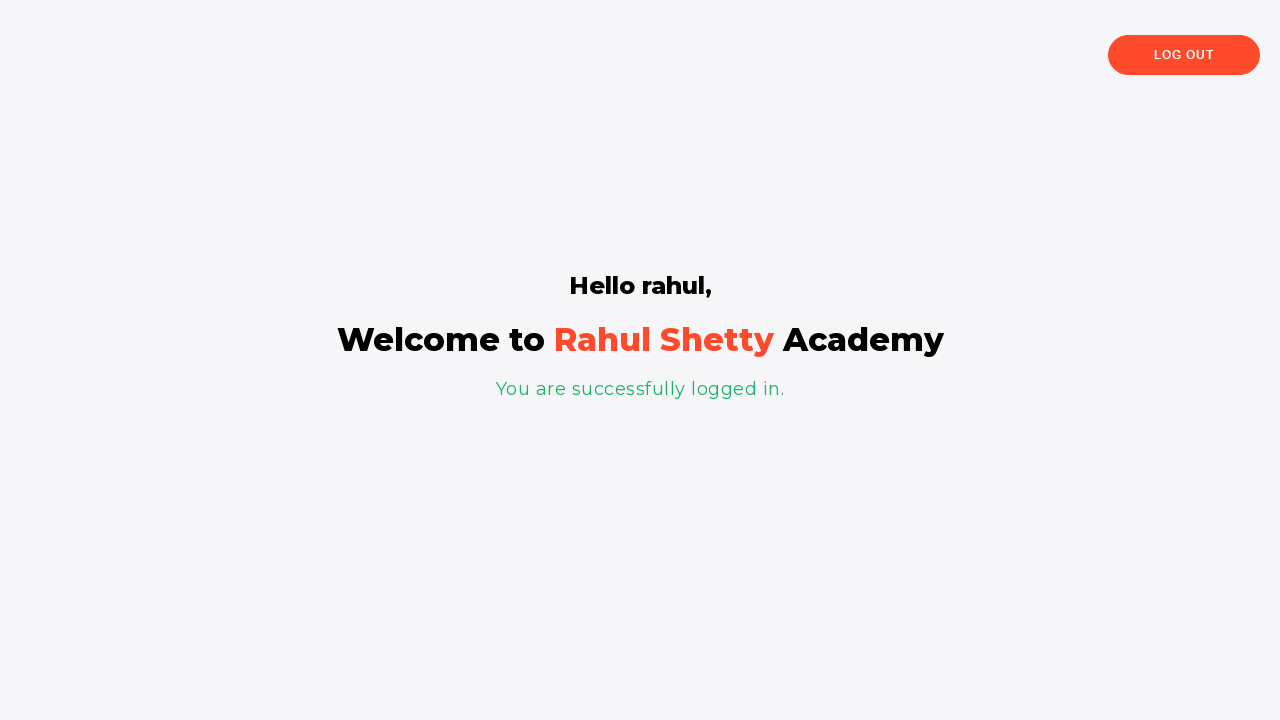